Tests that toggle-all checkbox updates state when individual items are completed or cleared

Starting URL: https://demo.playwright.dev/todomvc

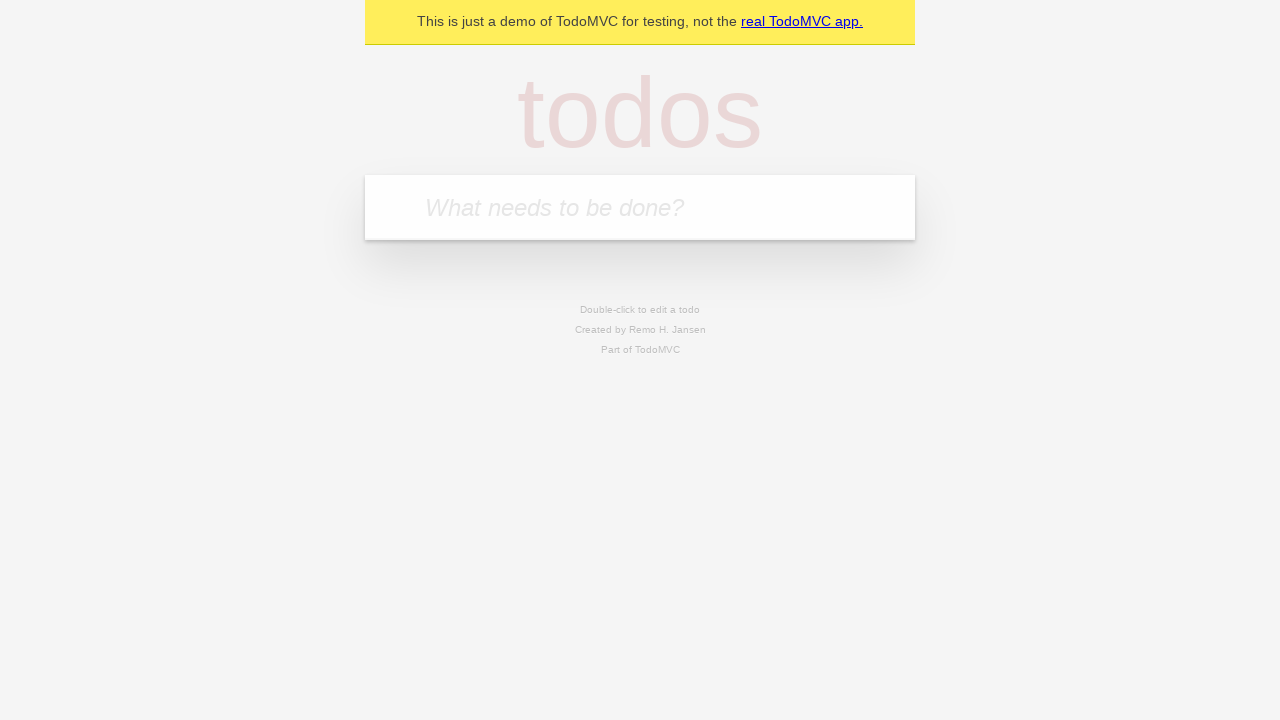

Filled new todo field with 'buy some cheese' on .new-todo
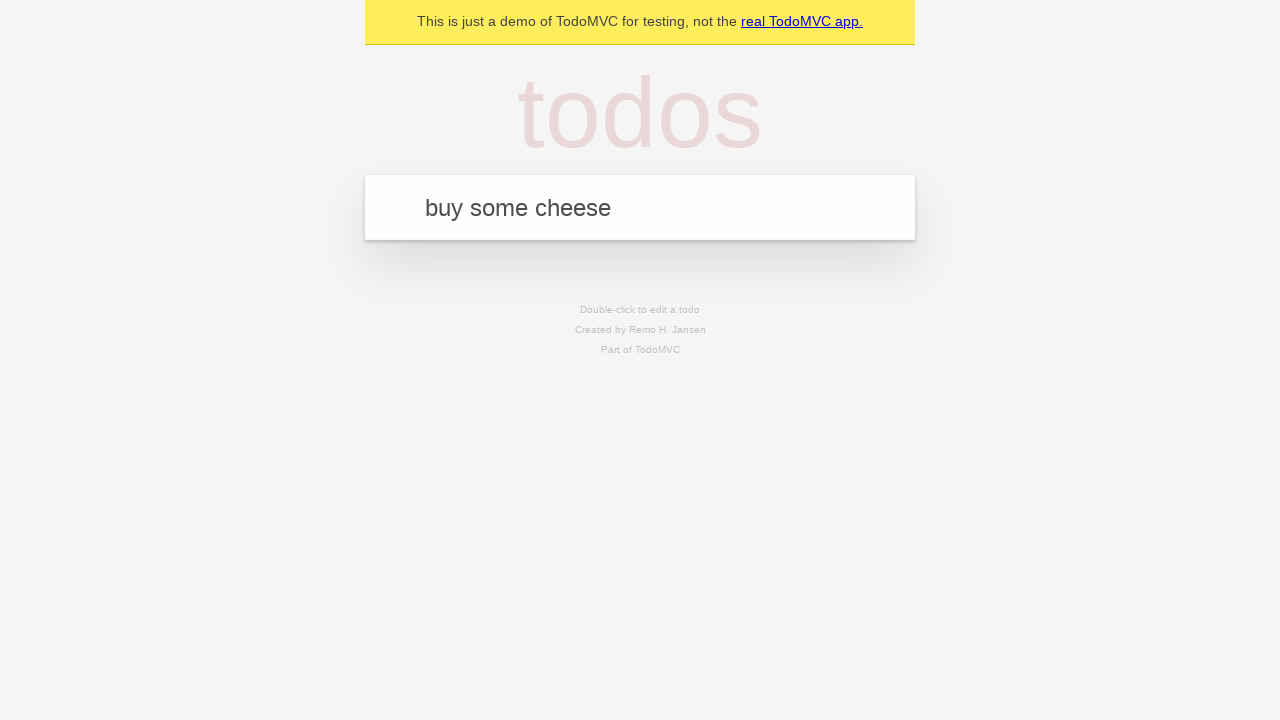

Pressed Enter to add first todo item on .new-todo
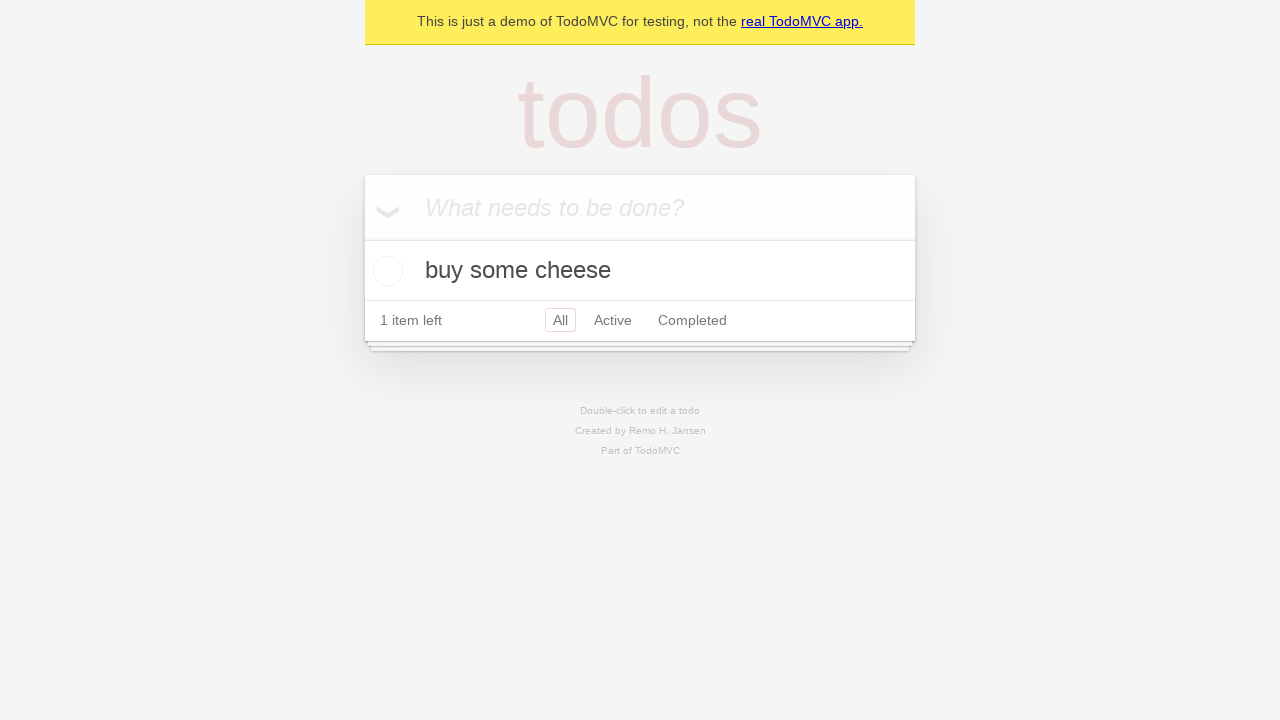

Filled new todo field with 'feed the cat' on .new-todo
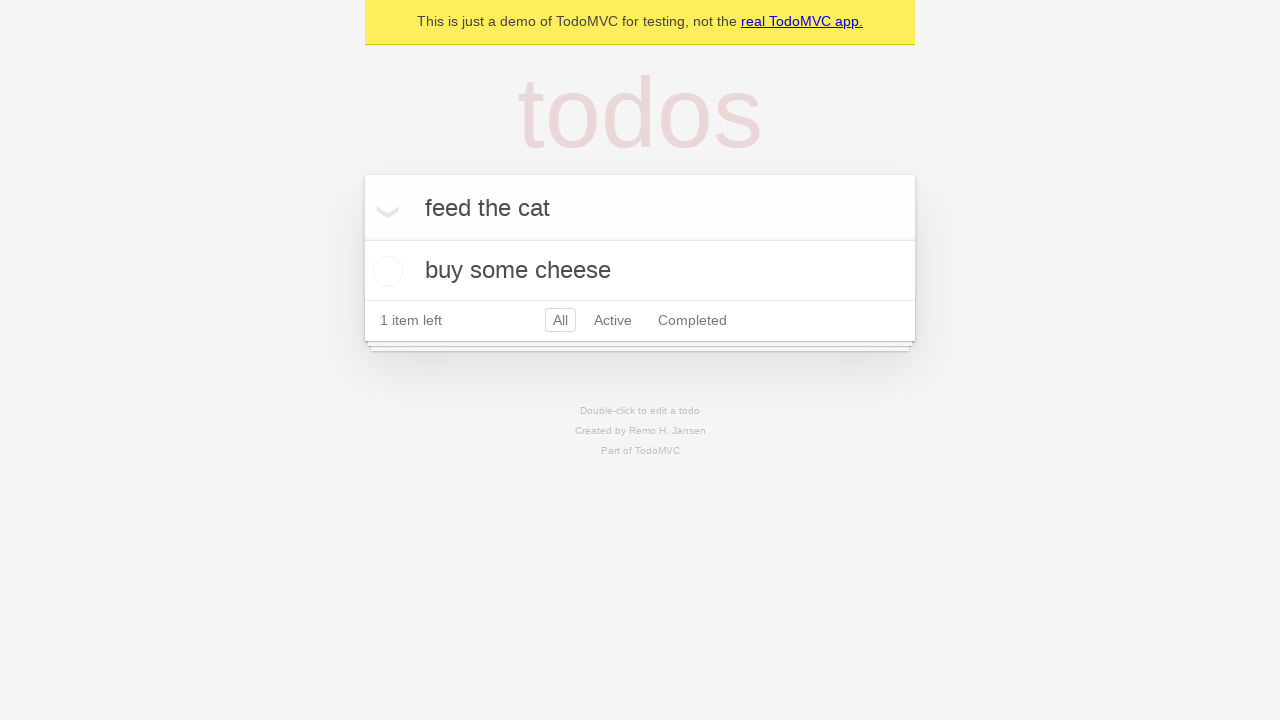

Pressed Enter to add second todo item on .new-todo
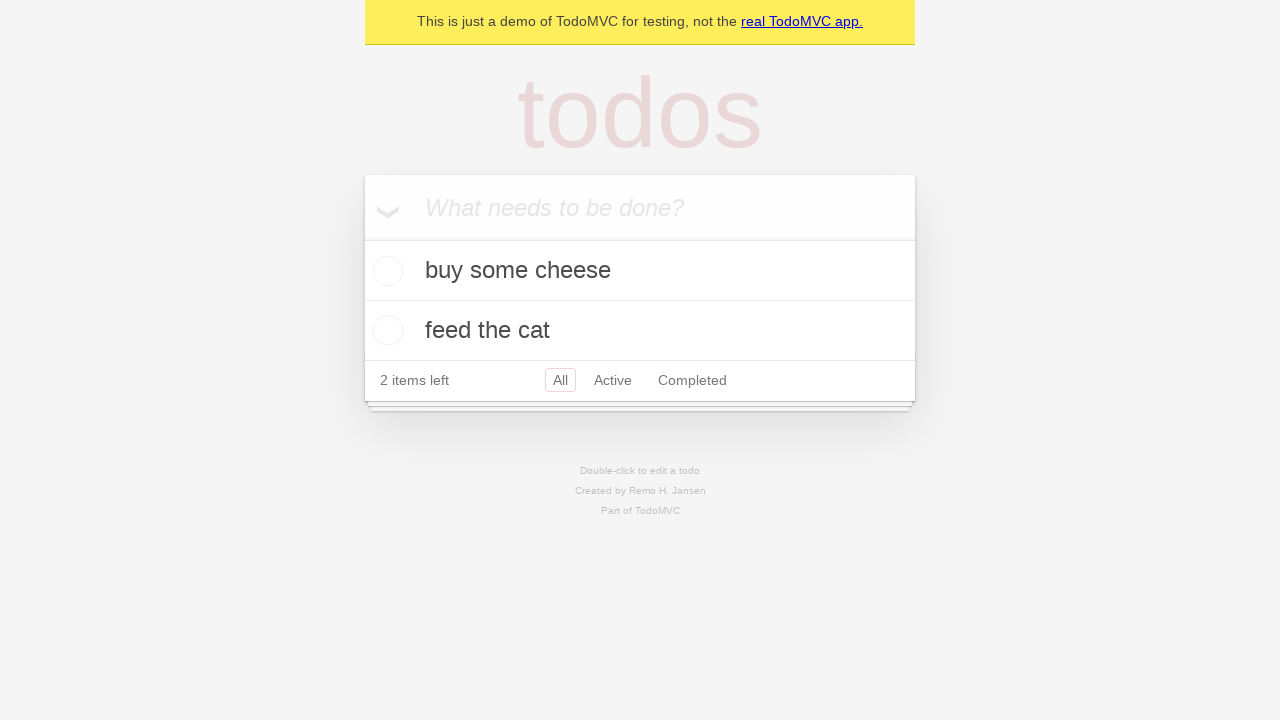

Filled new todo field with 'book a doctors appointment' on .new-todo
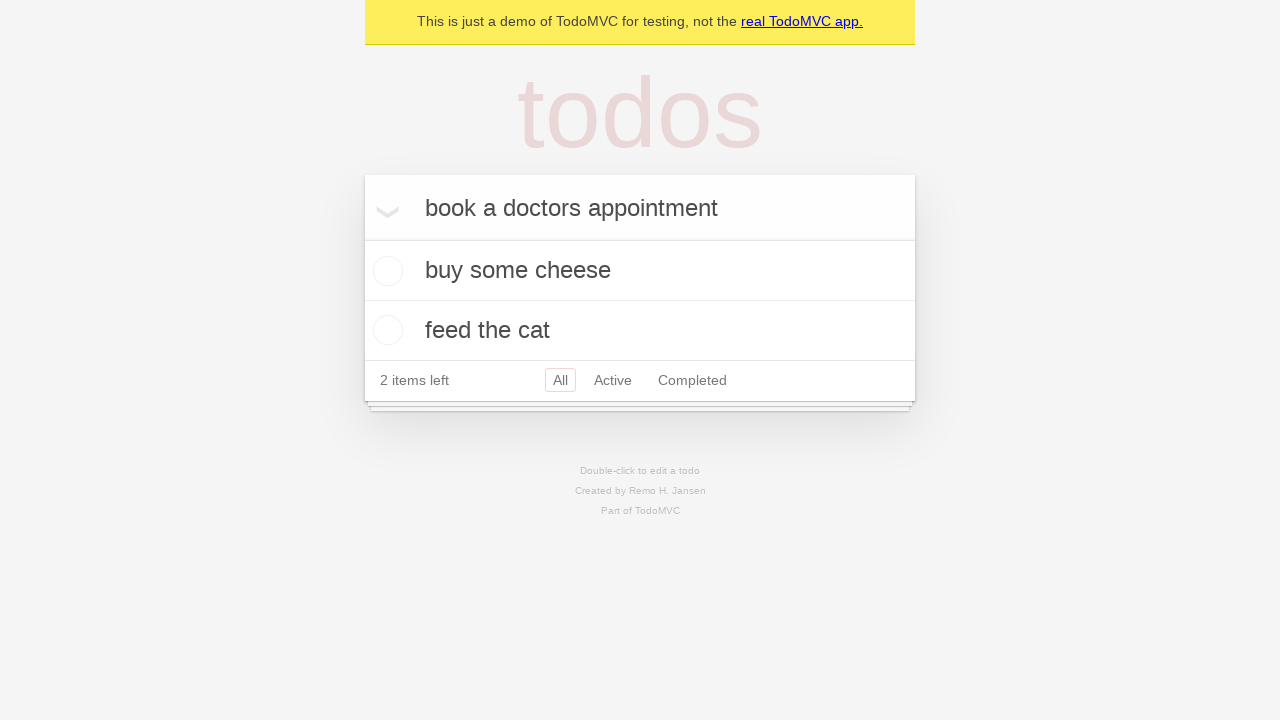

Pressed Enter to add third todo item on .new-todo
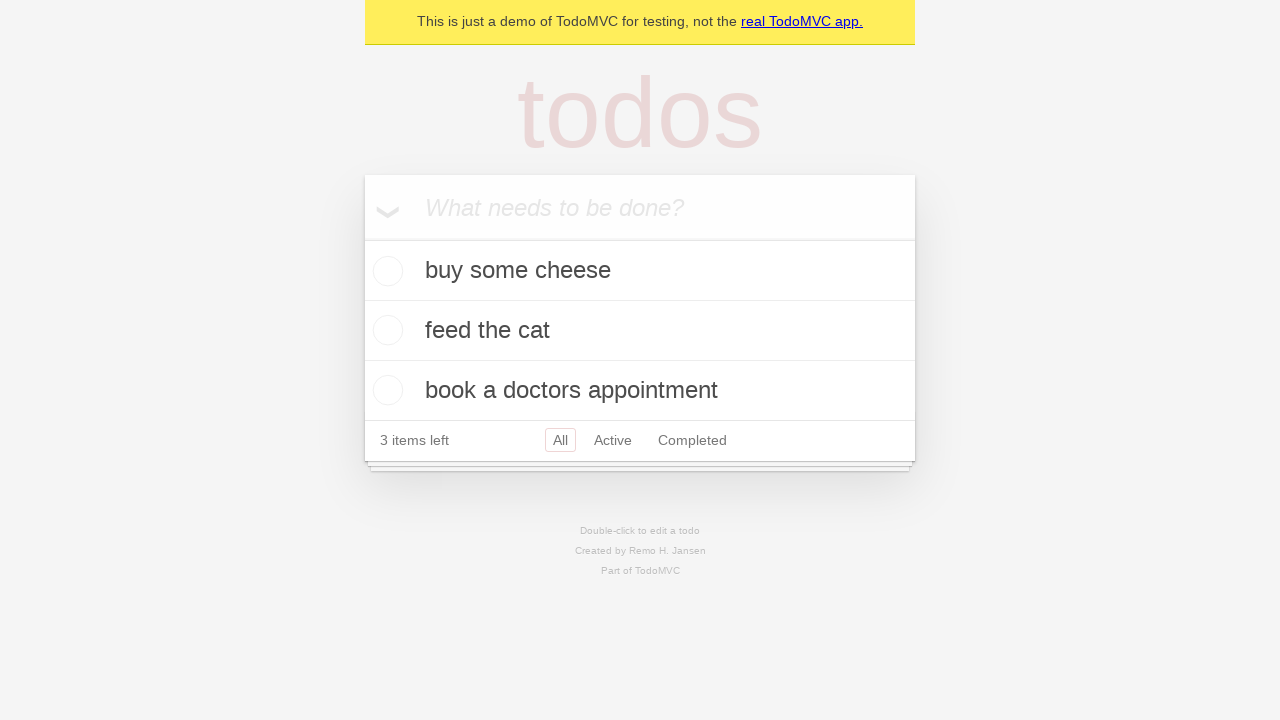

Waited for all three todo items to load
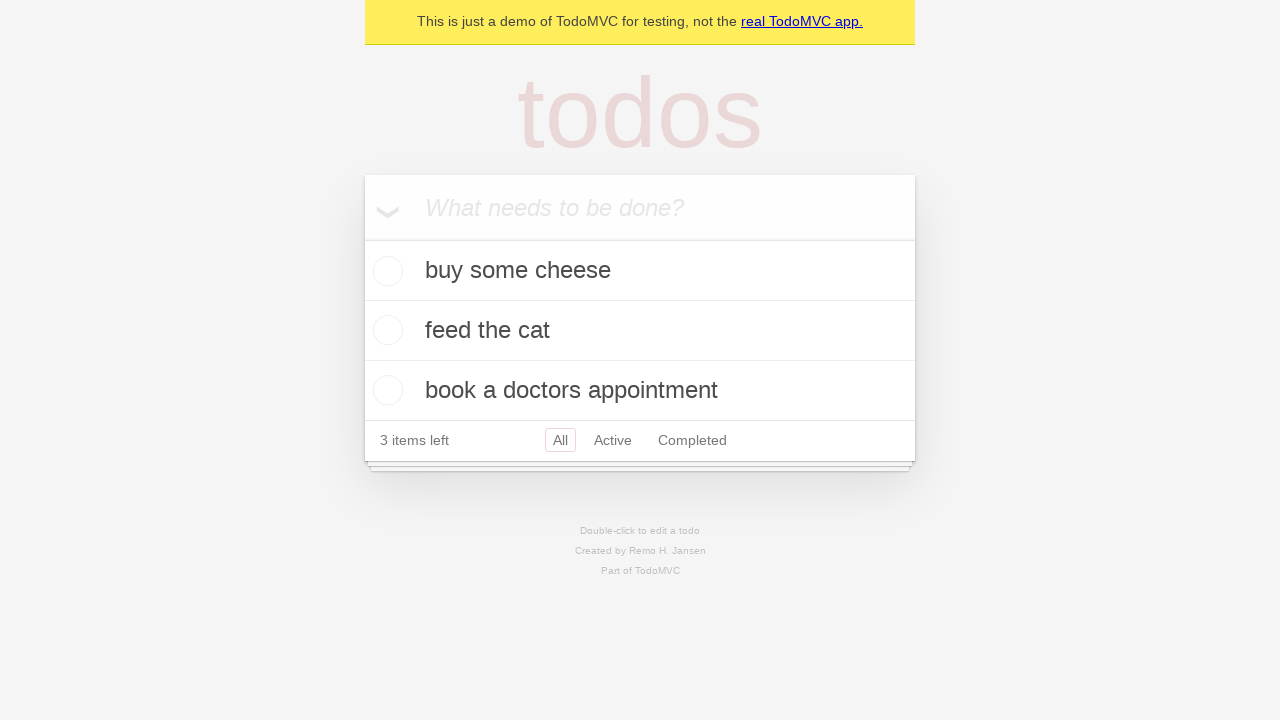

Clicked toggle-all checkbox to mark all items as complete at (362, 238) on .toggle-all
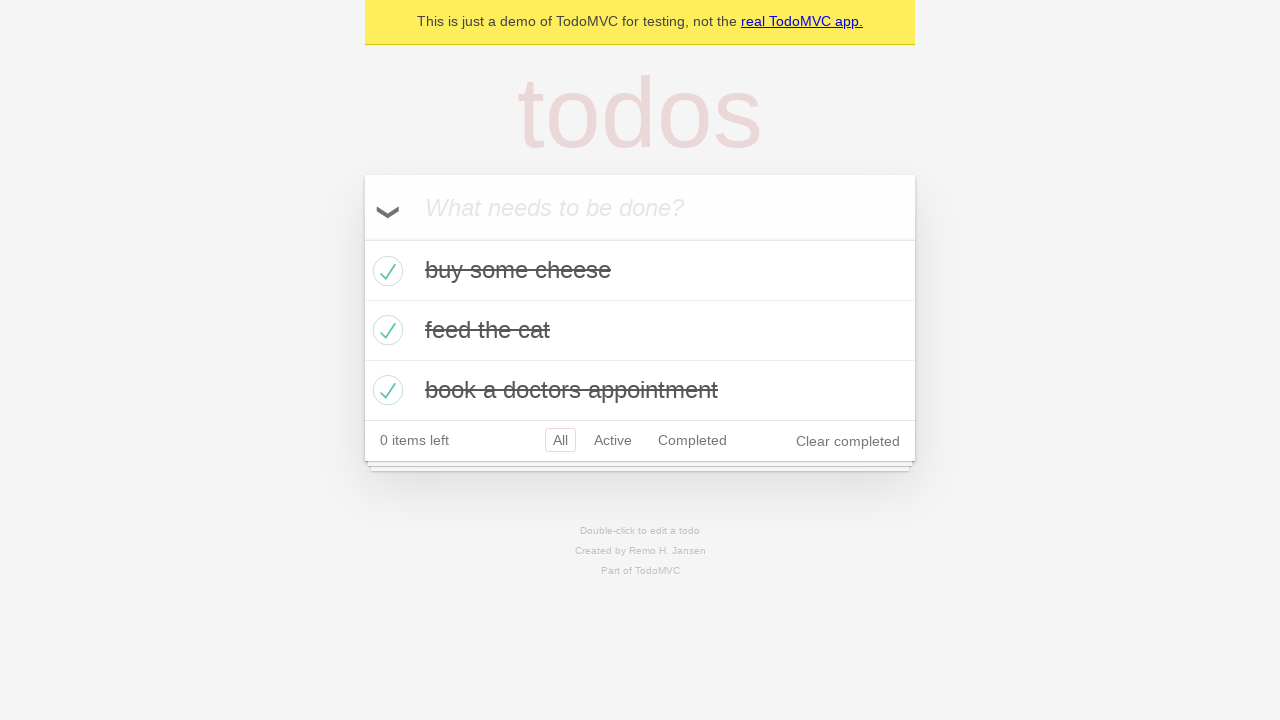

Unchecked the first todo item to mark it as incomplete at (385, 271) on .todo-list li >> nth=0 >> .toggle
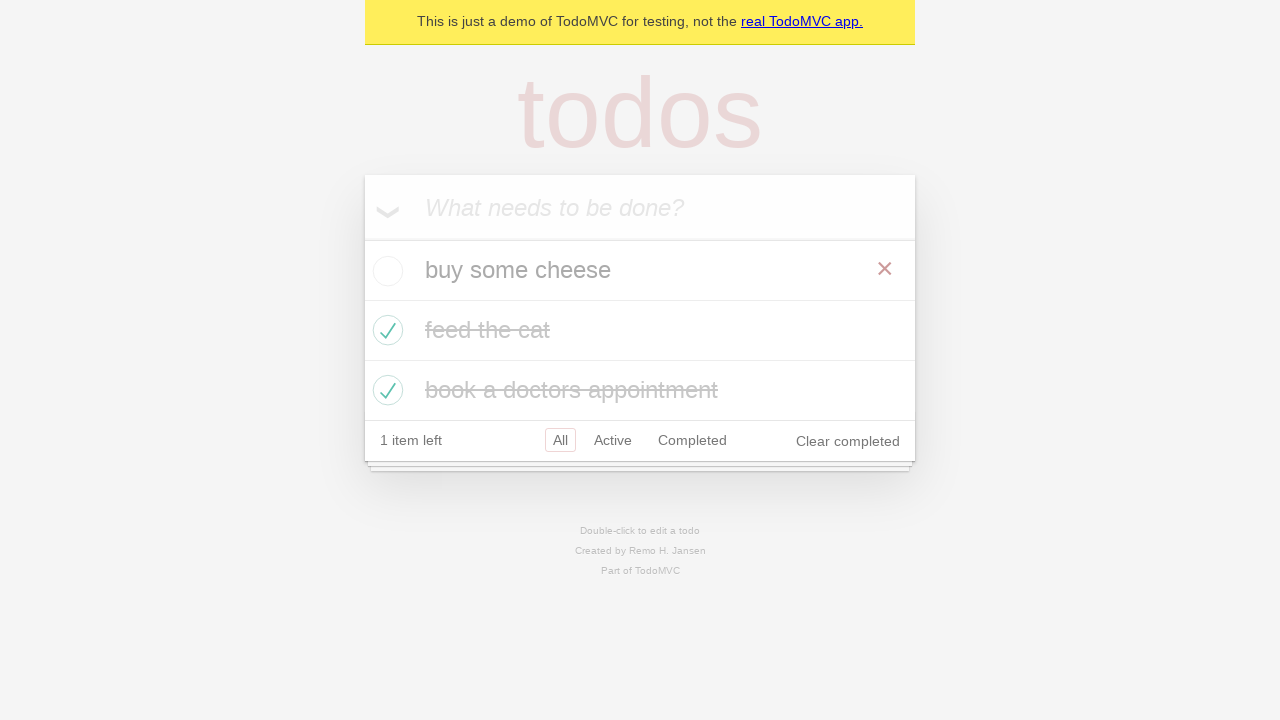

Checked the first todo item again to mark it as complete at (385, 271) on .todo-list li >> nth=0 >> .toggle
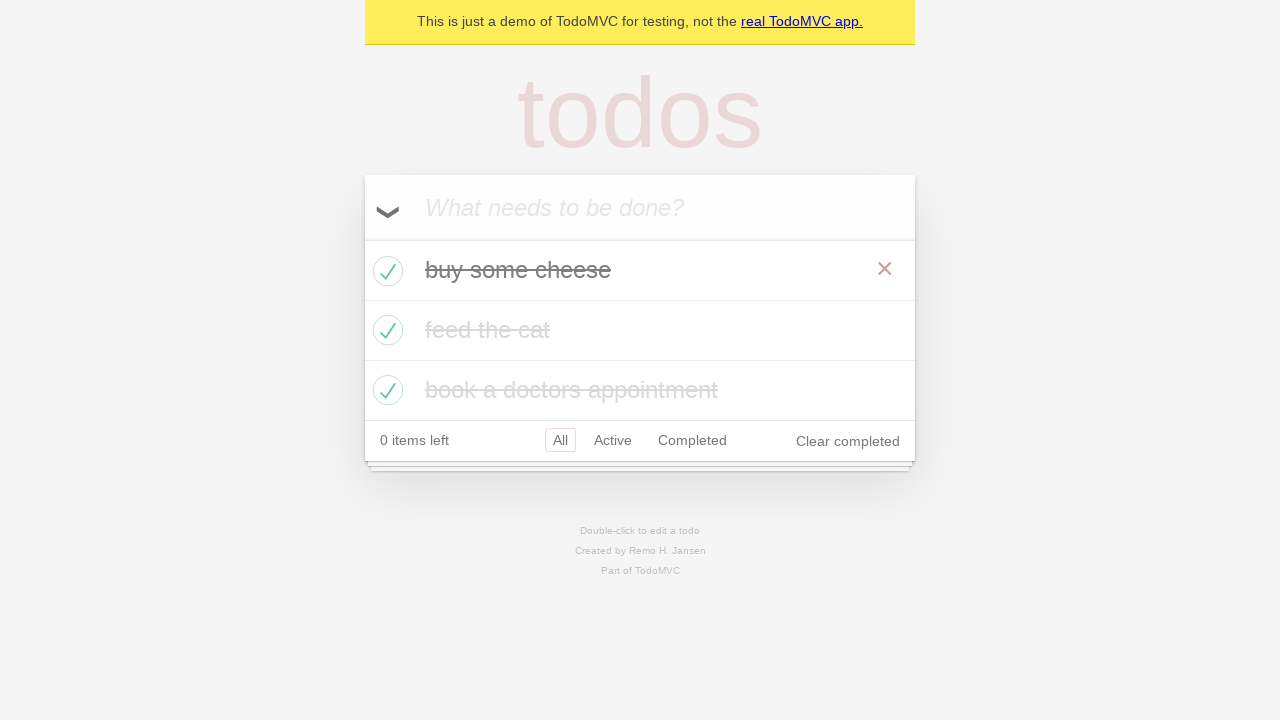

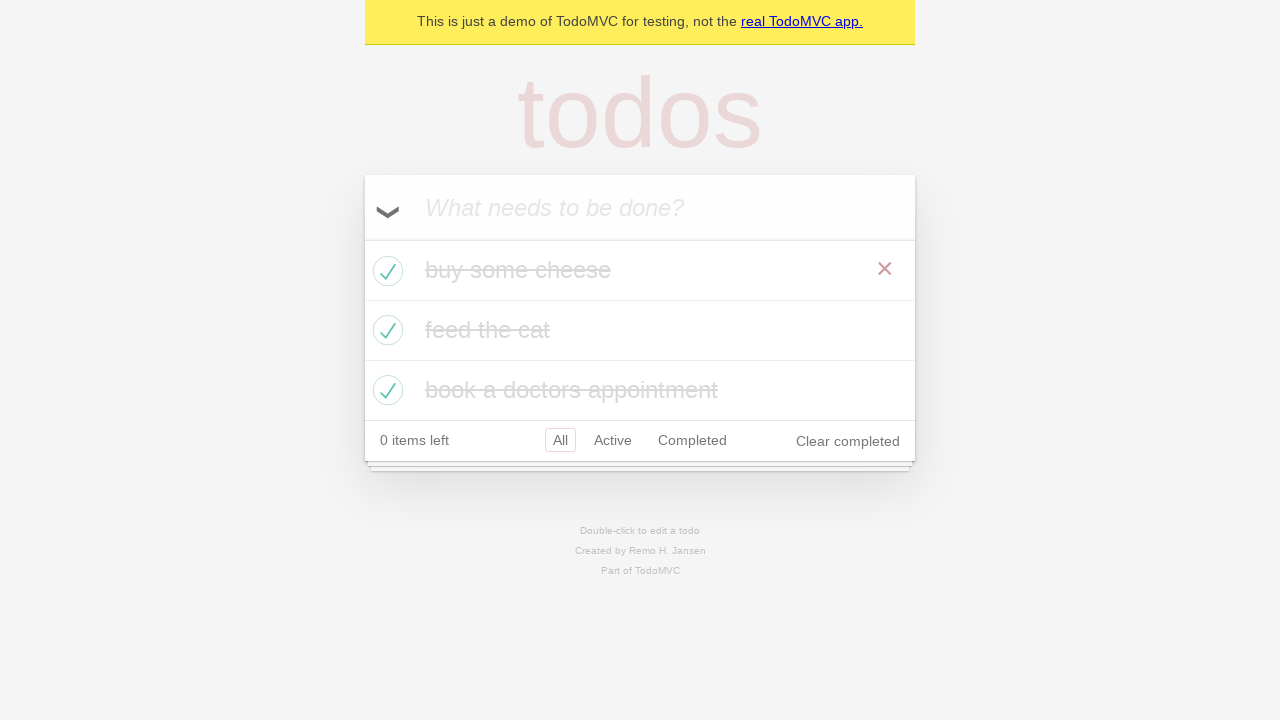